Navigates to the DemoQA buttons page and verifies the page loads by checking for page content.

Starting URL: https://demoqa.com/buttons

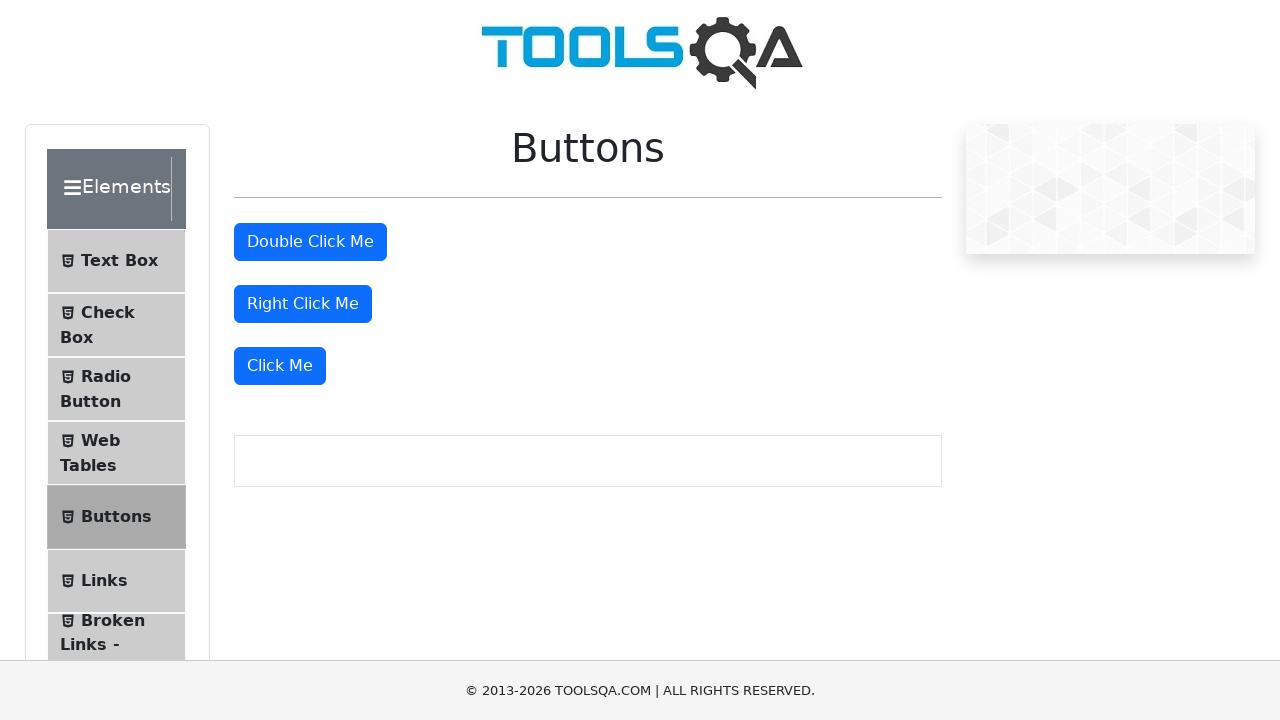

Navigated to DemoQA buttons page
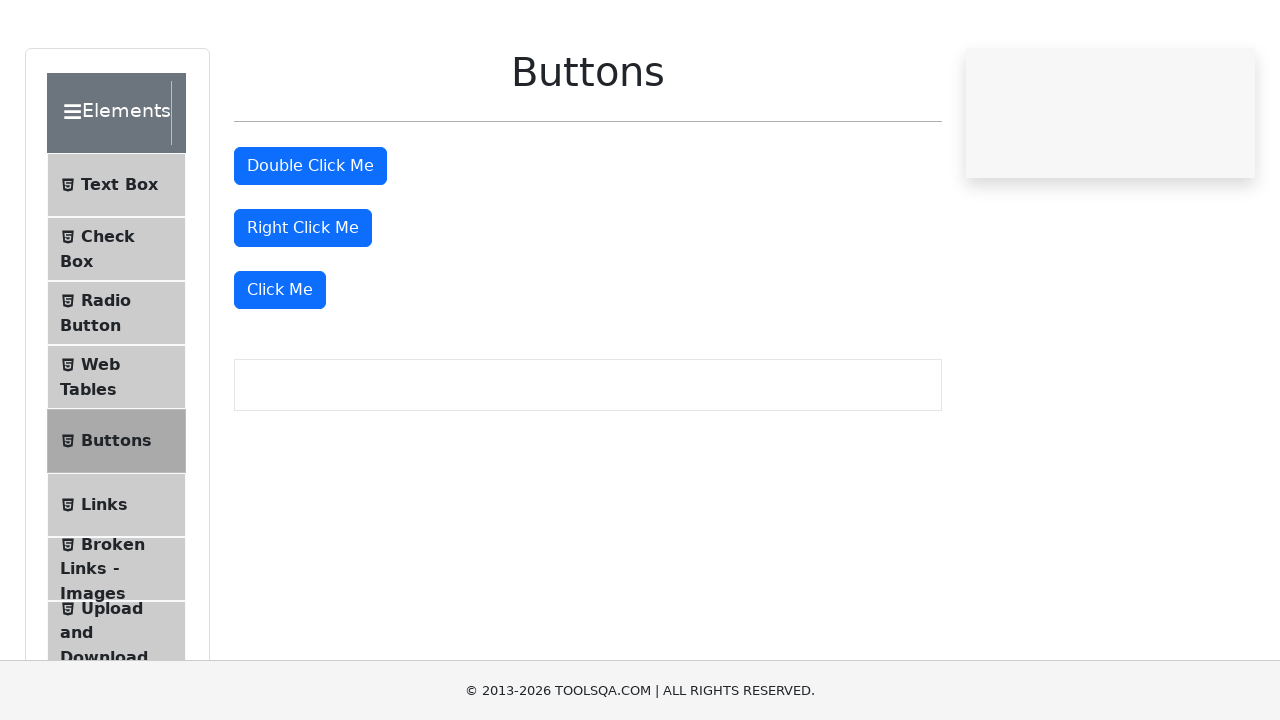

Buttons page loaded and 'Buttons' text found on page
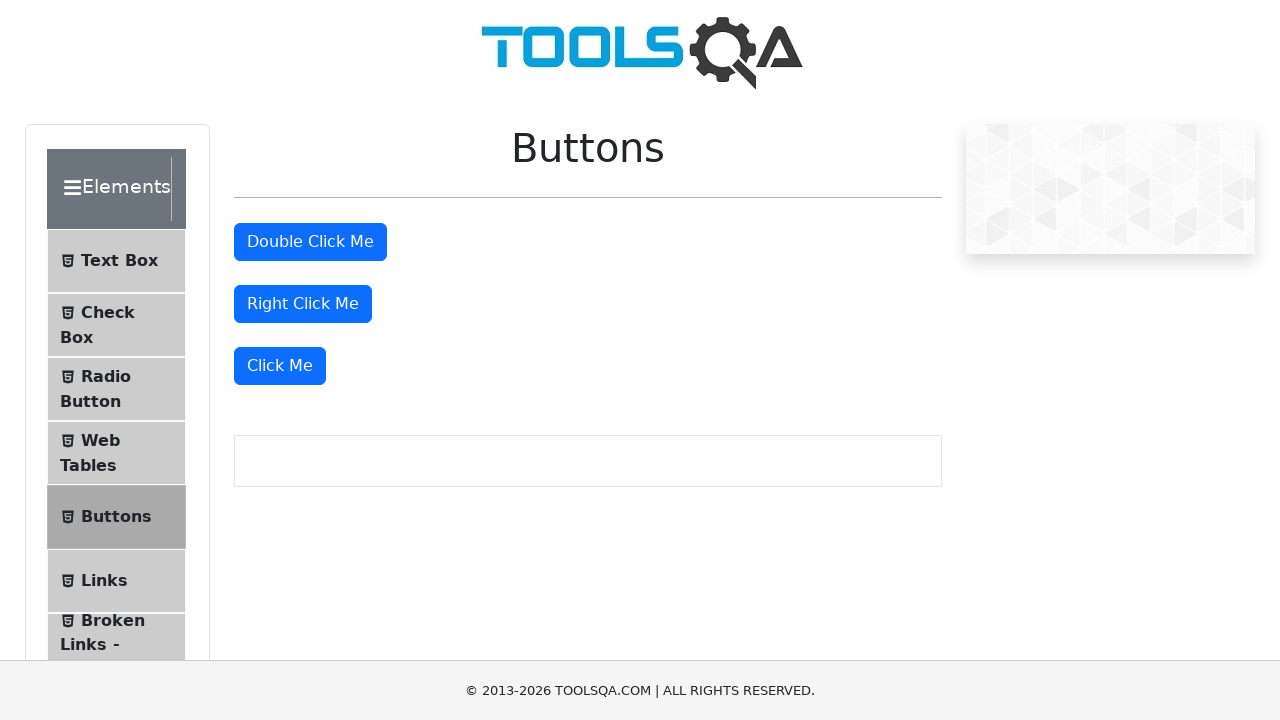

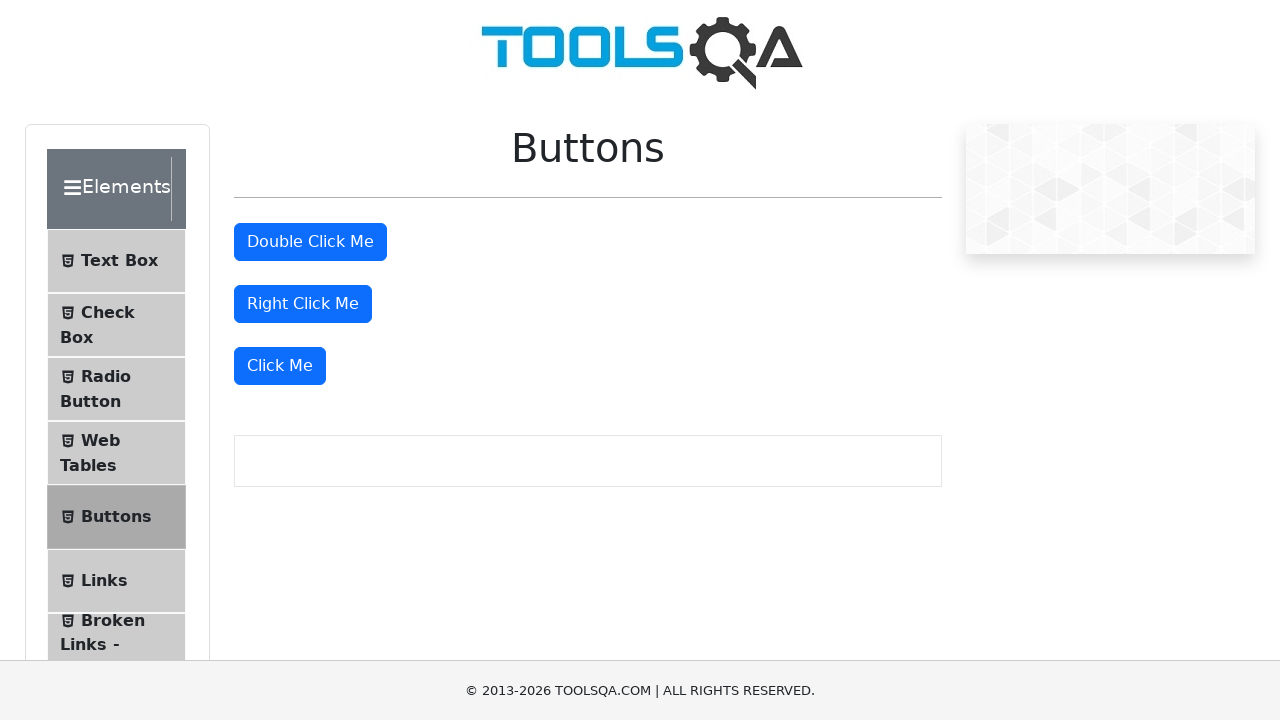